Tests iframe interaction by navigating to the IFrames section and filling the first name field inside an iframe

Starting URL: https://www.techglobal-training.com/frontend

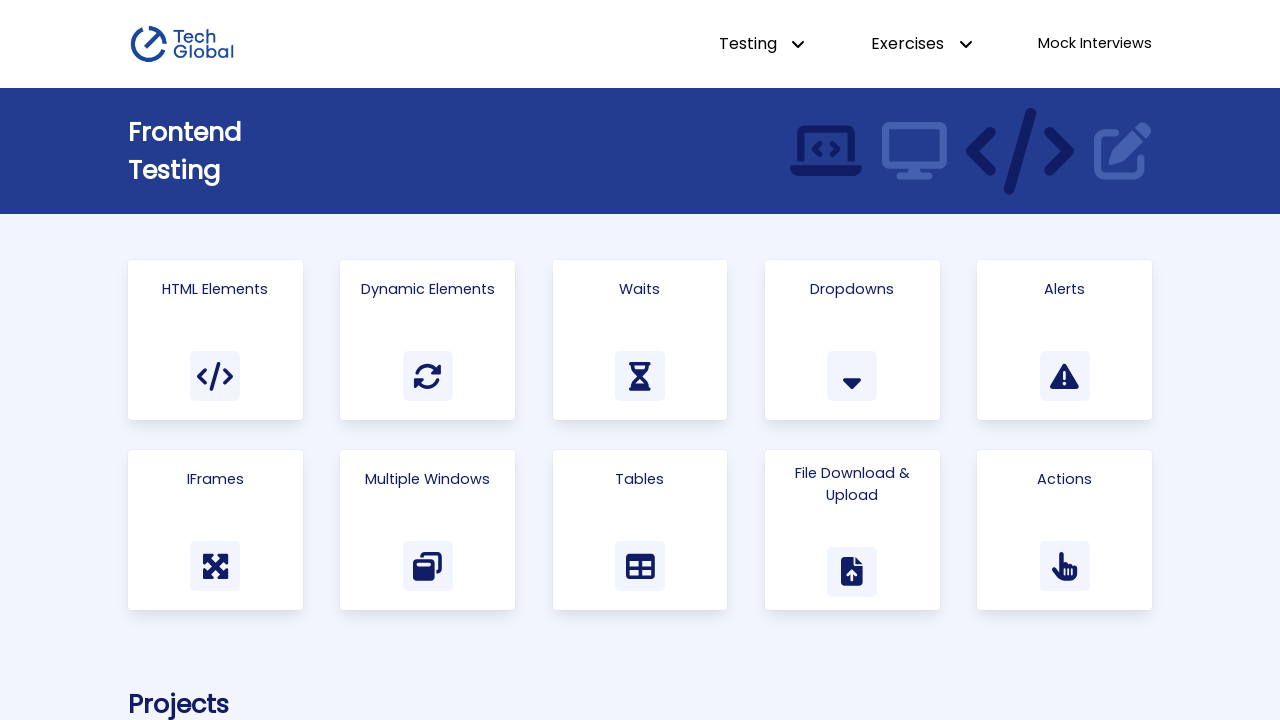

Clicked on the IFrames card/link at (215, 479) on text=IFrames
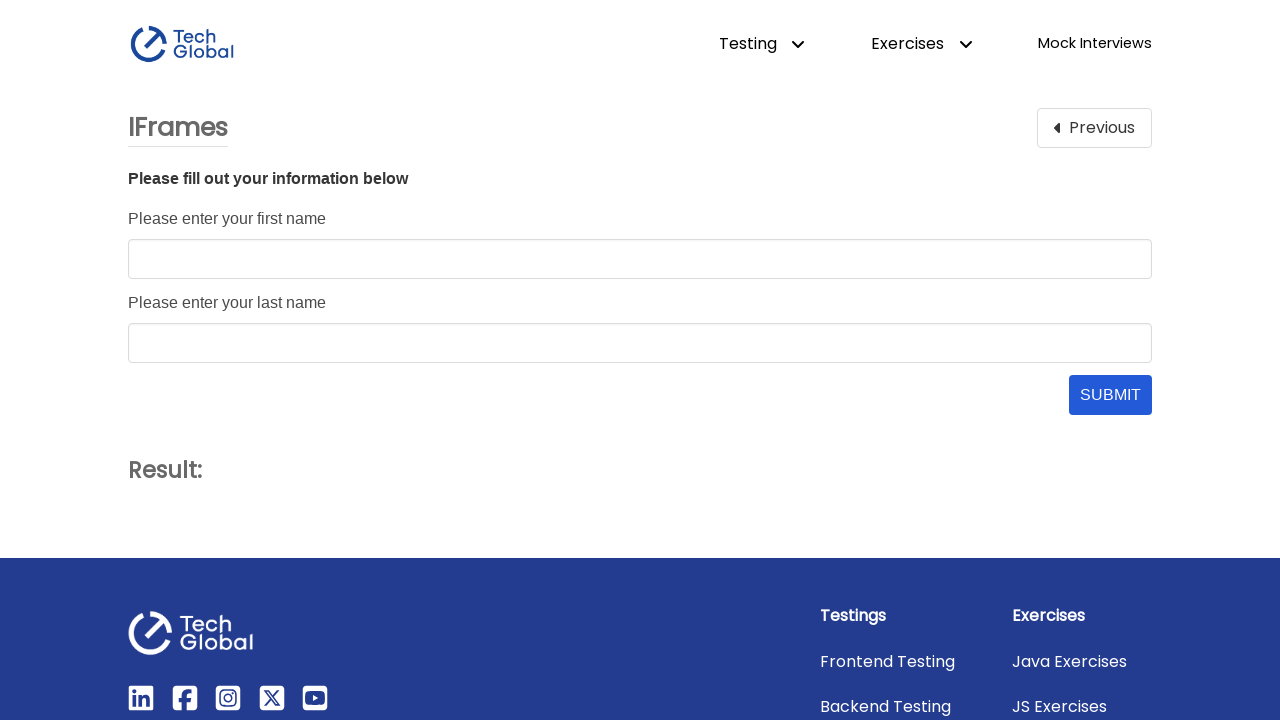

Located the form iframe with ID 'form_frame'
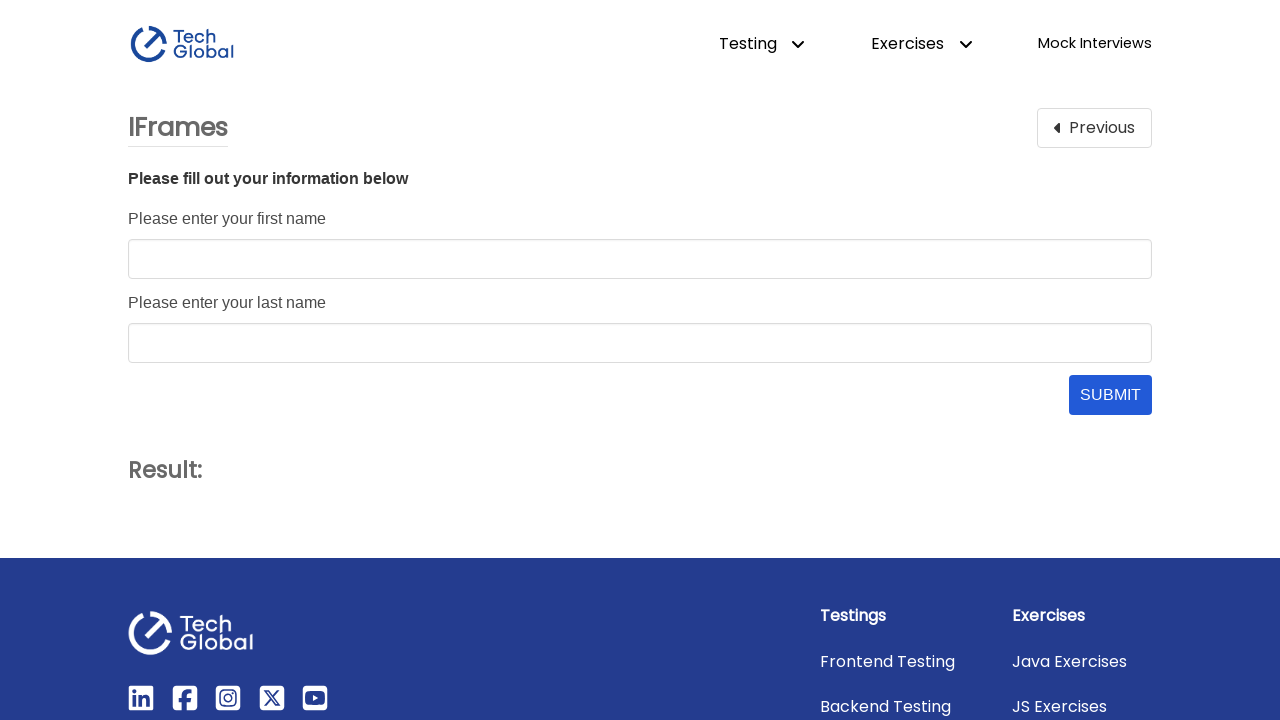

Filled the first name field inside iframe with 'TechGlobal' on #form_frame >> internal:control=enter-frame >> #first_name
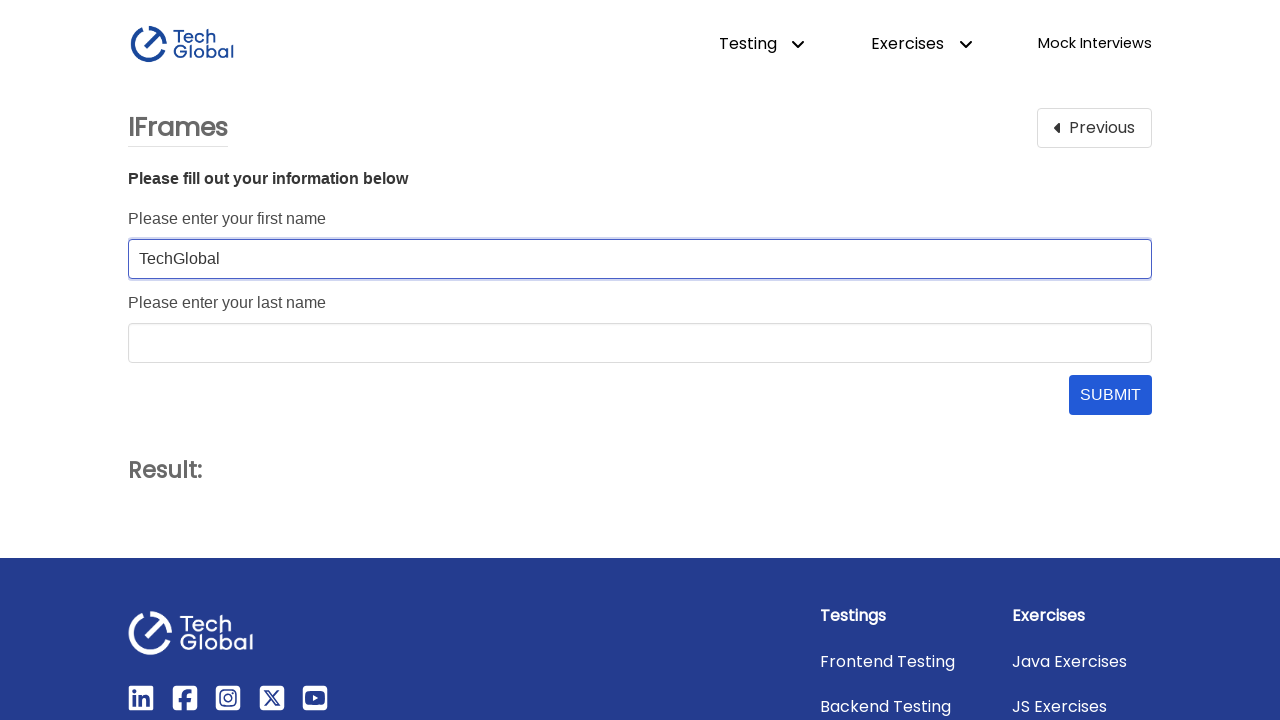

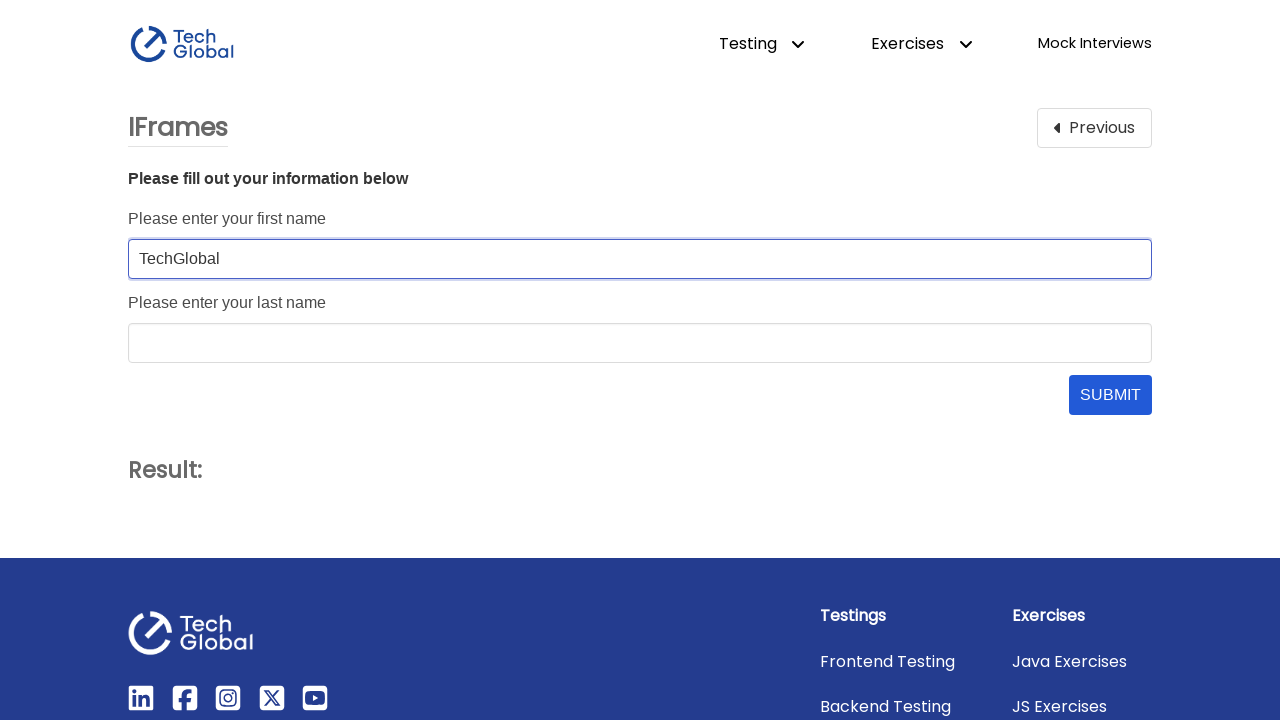